Tests calendar date picker functionality by selecting a specific date (June 15, 2027) through navigating year, month, and day selections

Starting URL: https://rahulshettyacademy.com/seleniumPractise/#/offers

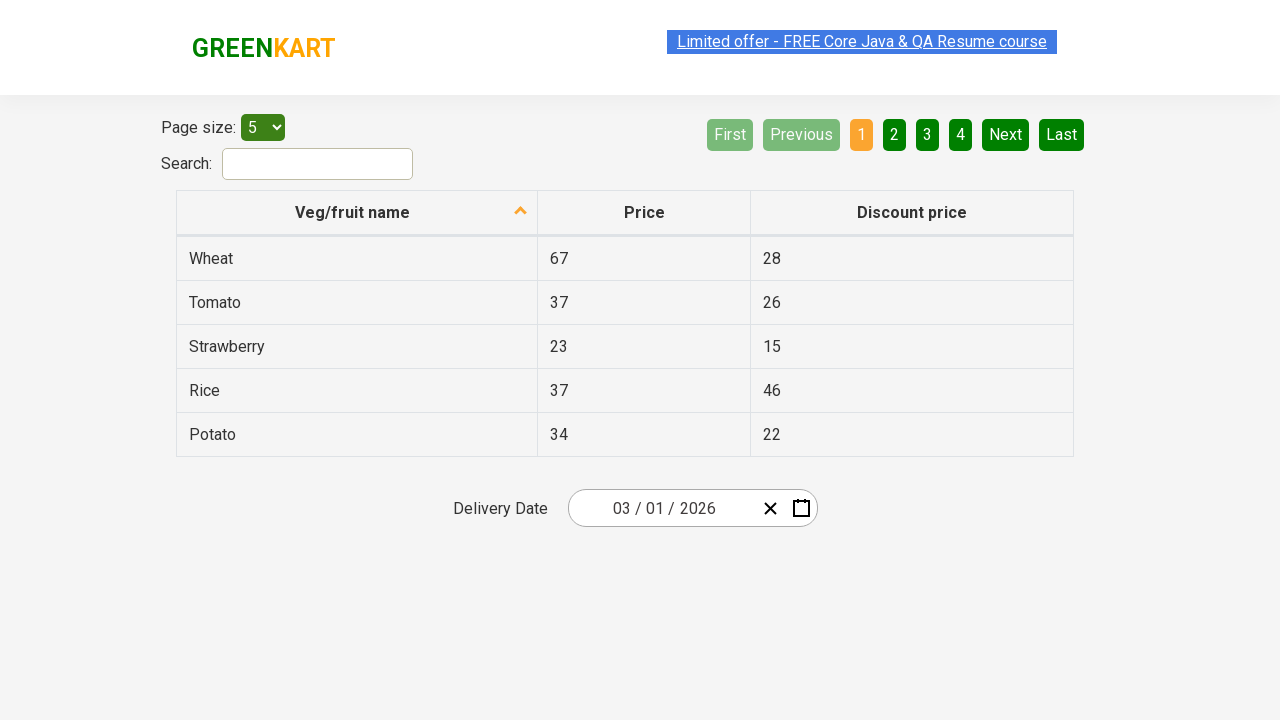

Clicked date picker input group to open calendar at (662, 508) on .react-date-picker__inputGroup
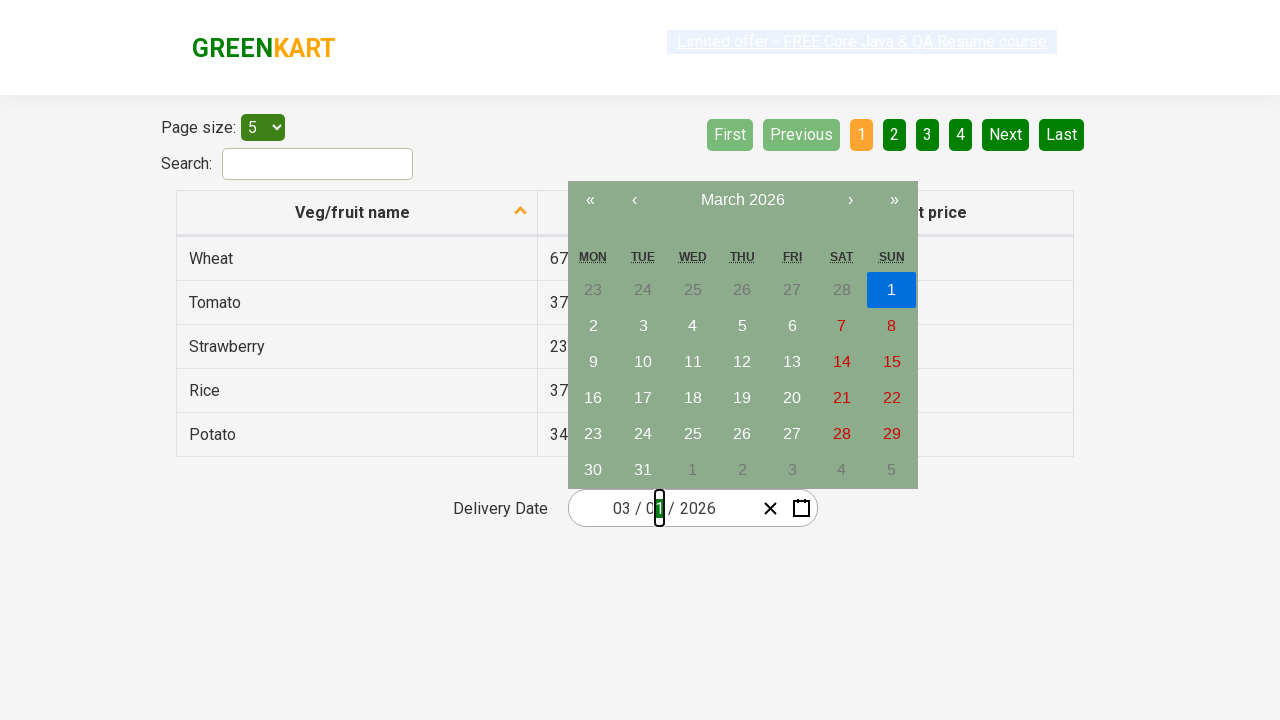

Clicked navigation label to navigate to month view at (742, 200) on .react-calendar__navigation__label
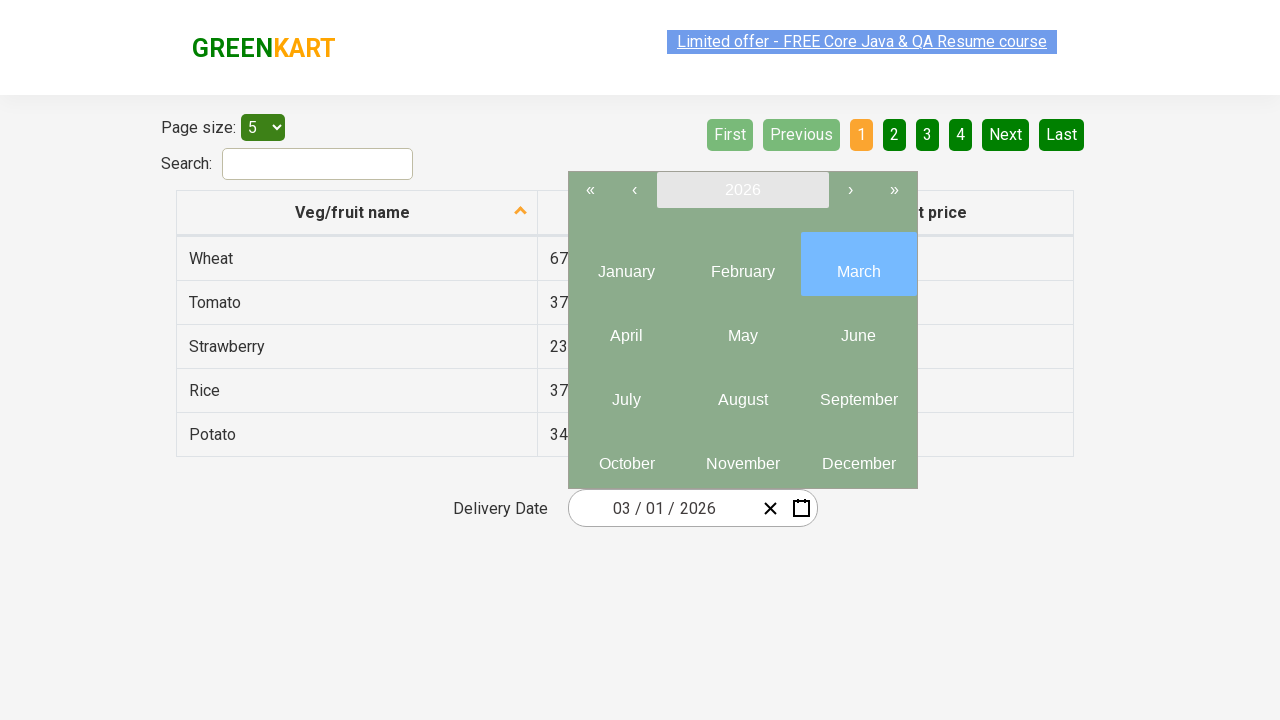

Clicked navigation label again to navigate to year view at (742, 190) on .react-calendar__navigation__label
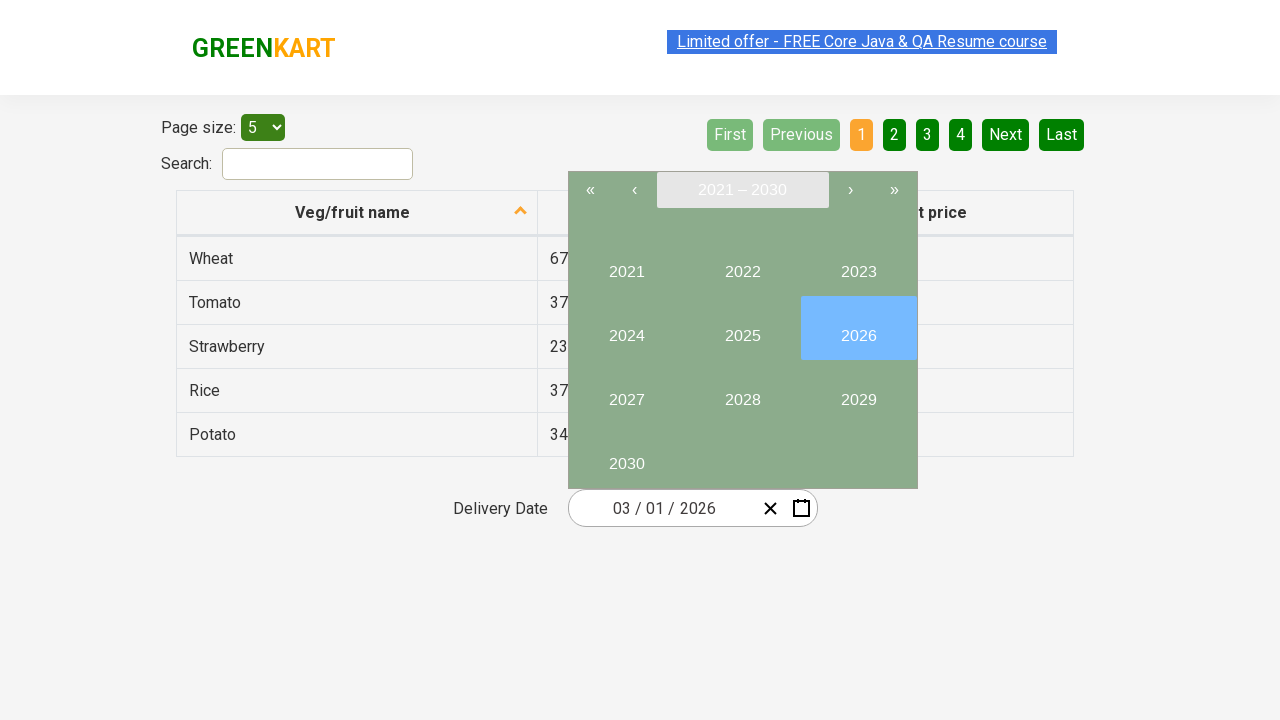

Selected year 2027 at (626, 392) on //button[text()='2027']
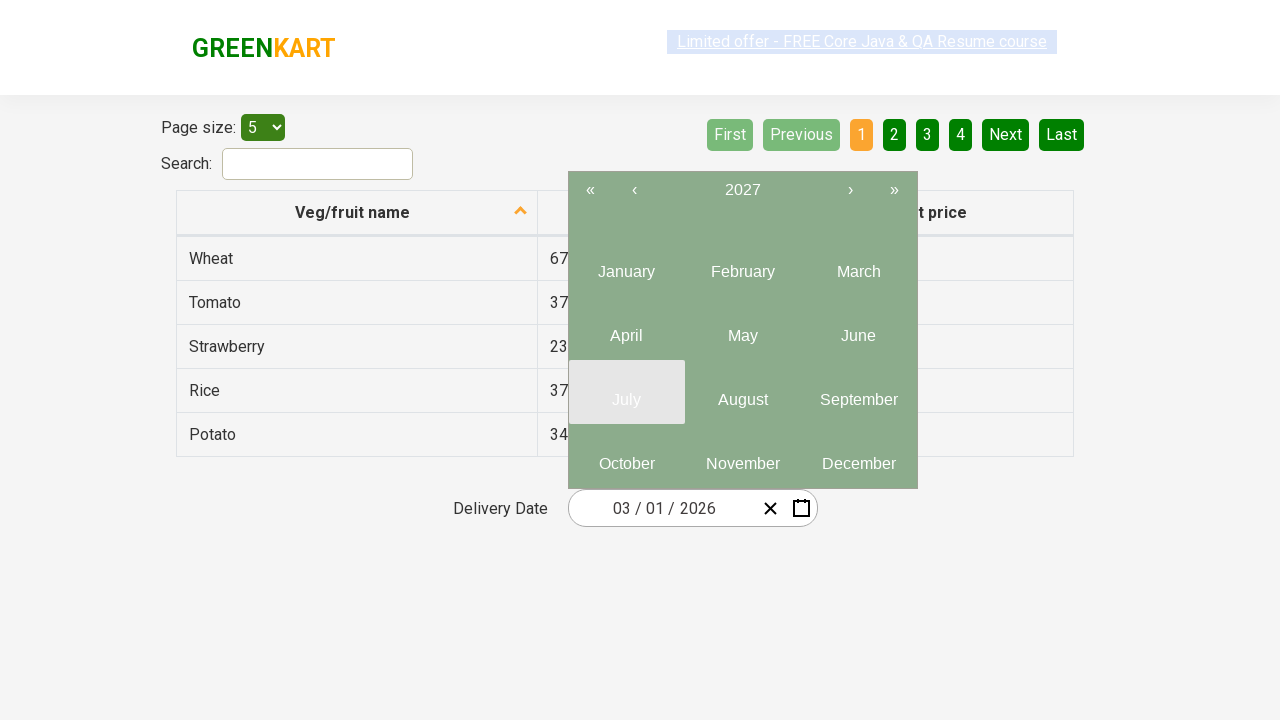

Selected month 6 (June) at (858, 328) on .react-calendar__year-view__months__month >> nth=5
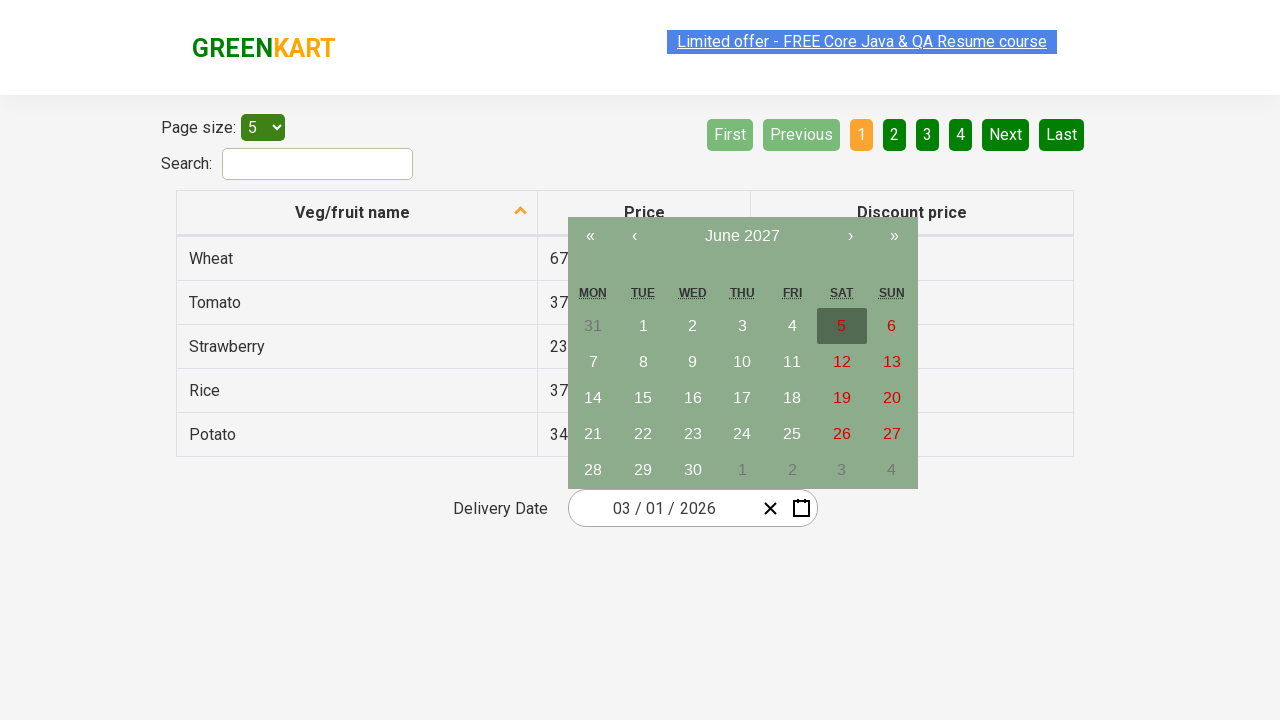

Selected date 15 at (643, 398) on //abbr[text()='15']
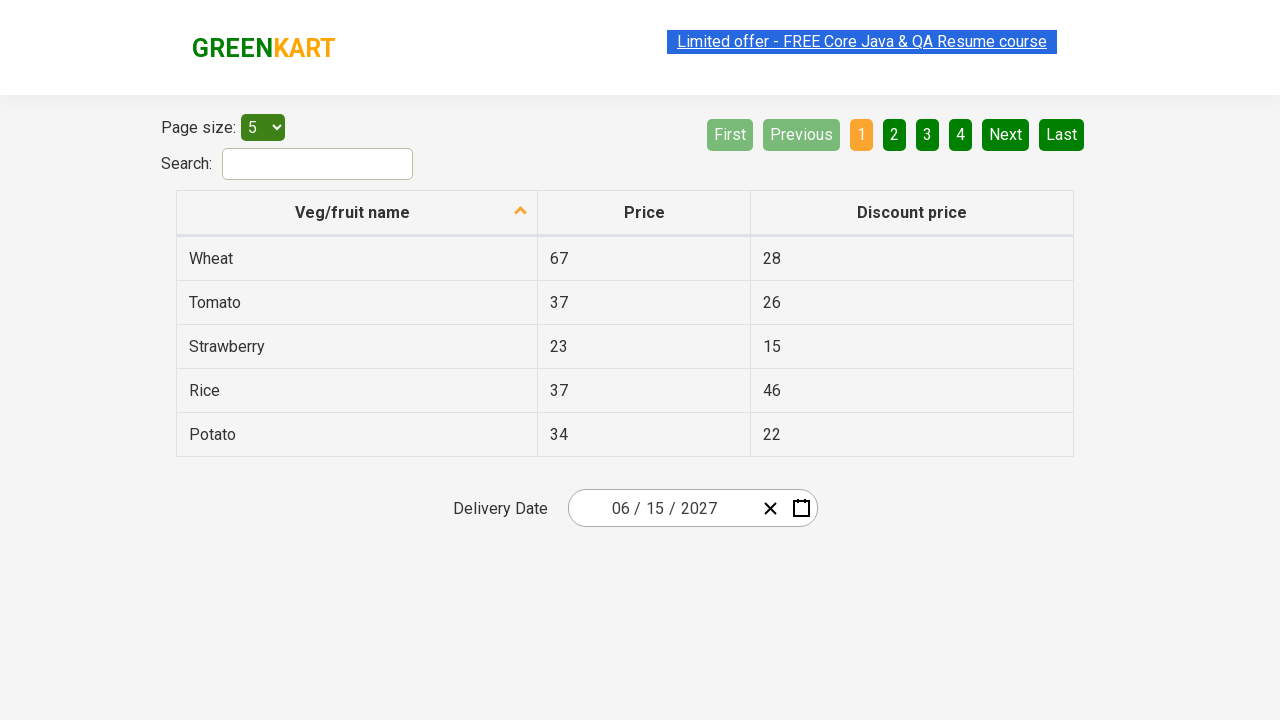

Date picker input group loaded, confirming date selection complete
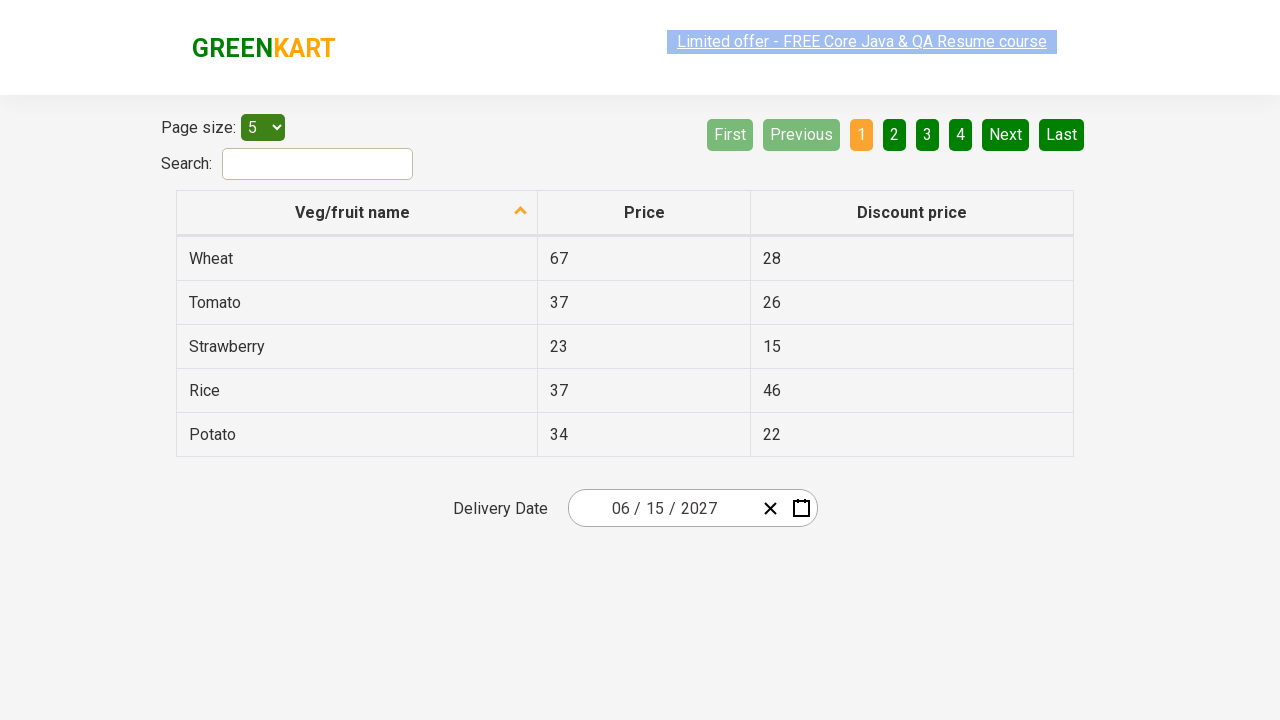

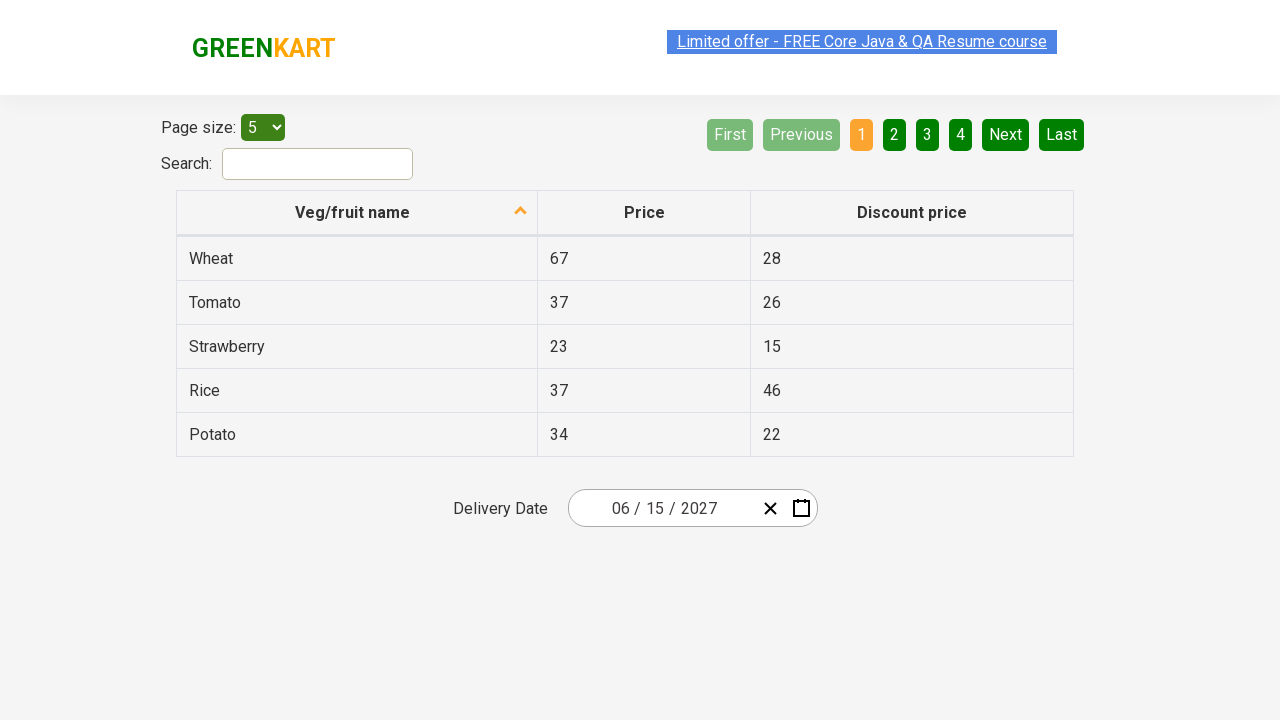